Tests clicking on "Model Resume" section and then right-clicking on "Resume Model-4" link to access the context menu on a Selenium course content page.

Starting URL: http://greenstech.in/selenium-course-content.html

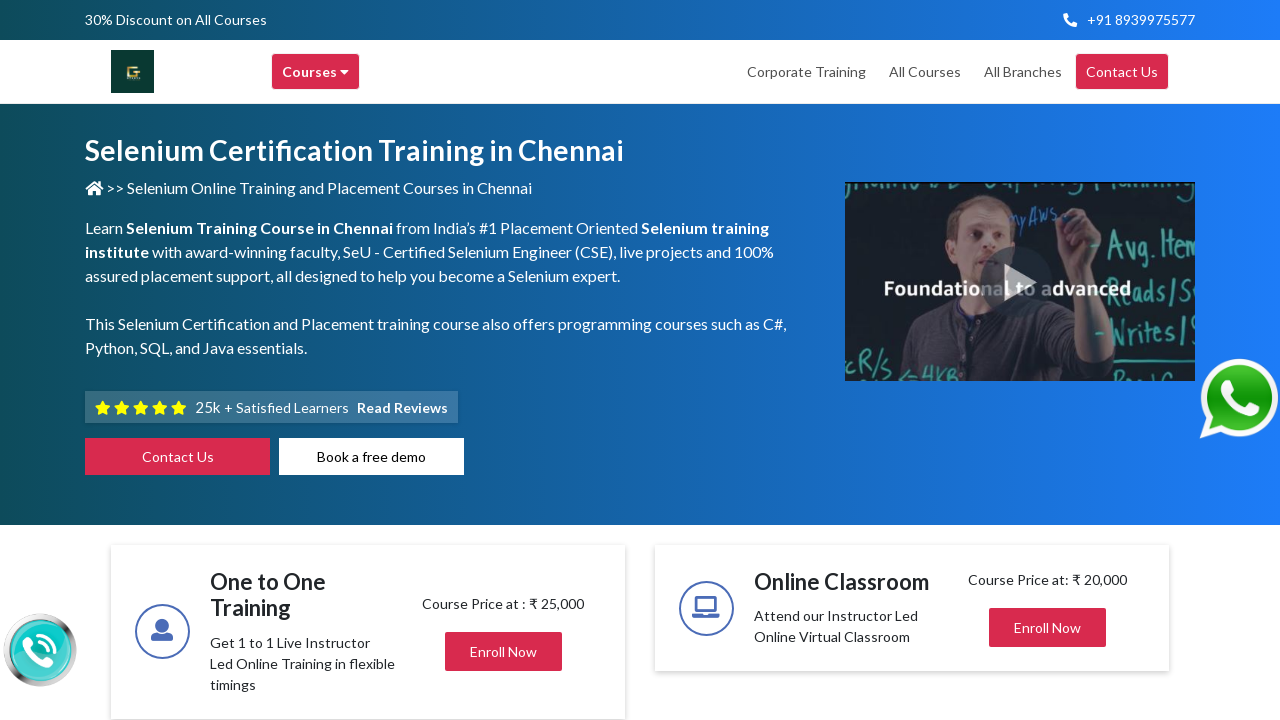

Clicked on 'Model Resume' section header to expand it at (1048, 360) on #heading201
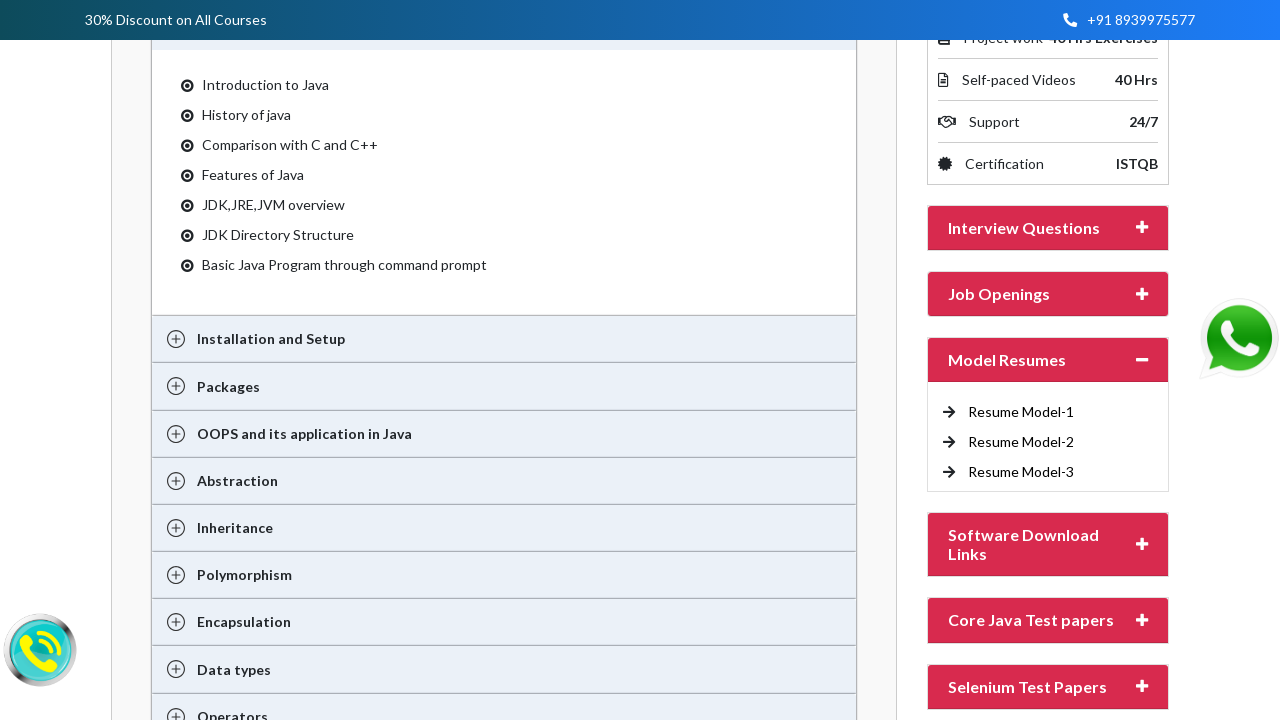

Waited for the 'Model Resume' section to expand
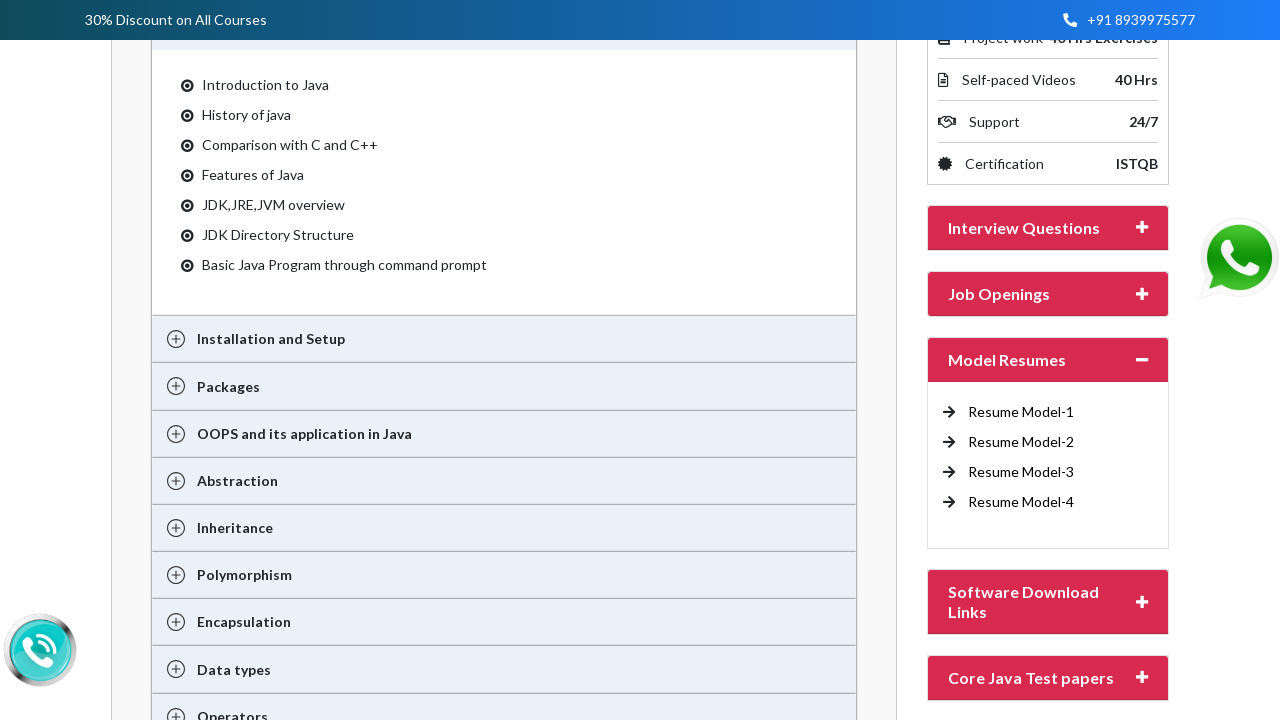

Located the 'Resume Model-4' link element
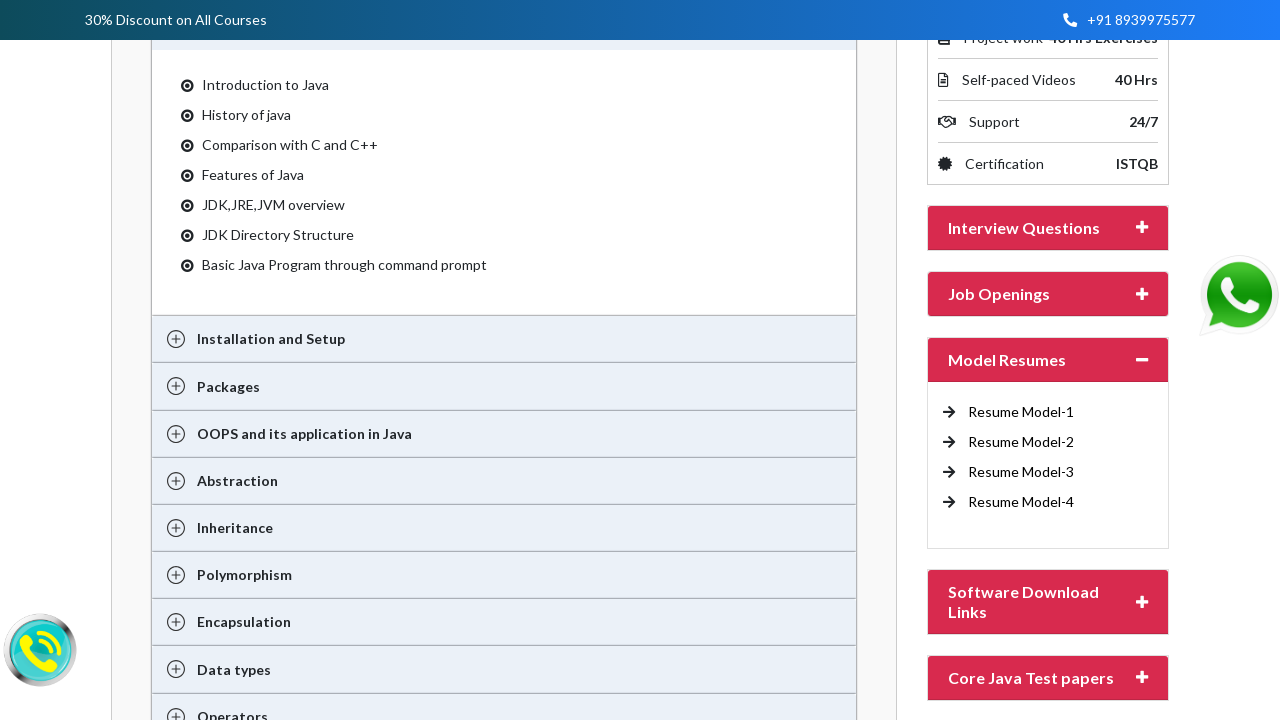

Scrolled the 'Resume Model-4' link into view
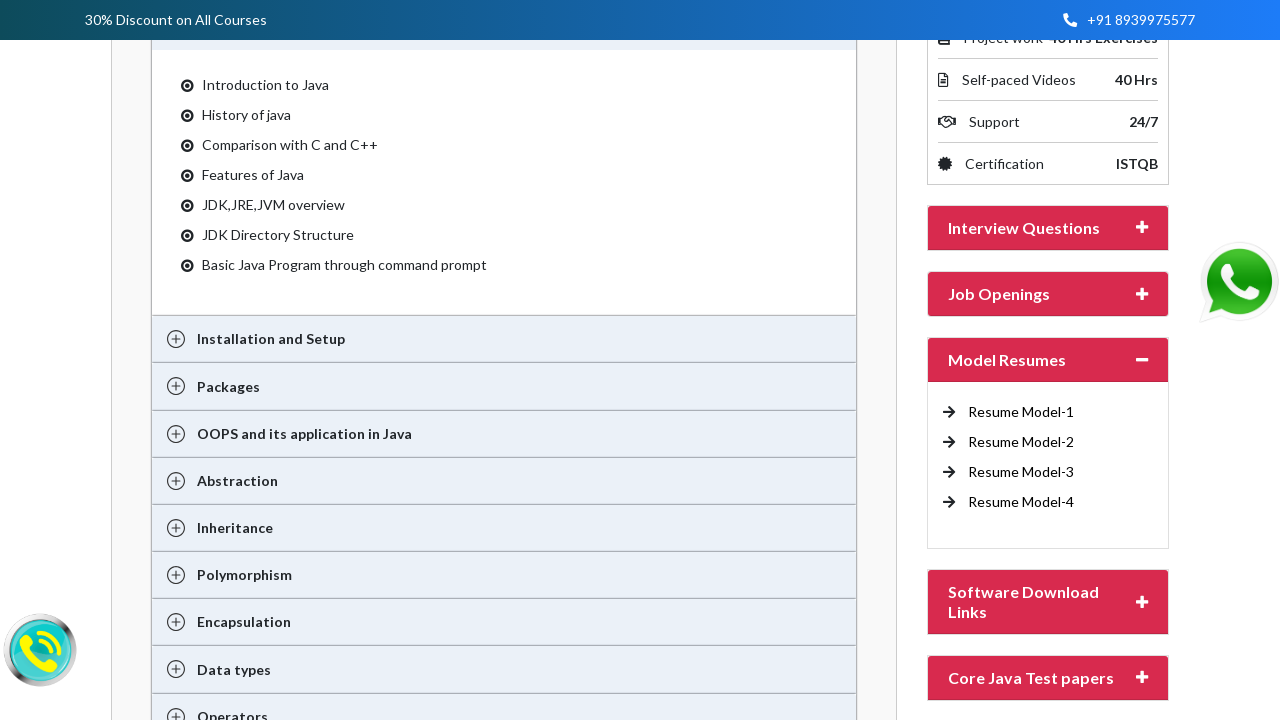

Right-clicked on 'Resume Model-4' link to open context menu at (1021, 502) on xpath=//a[contains(text(), 'Resume Model-4')]
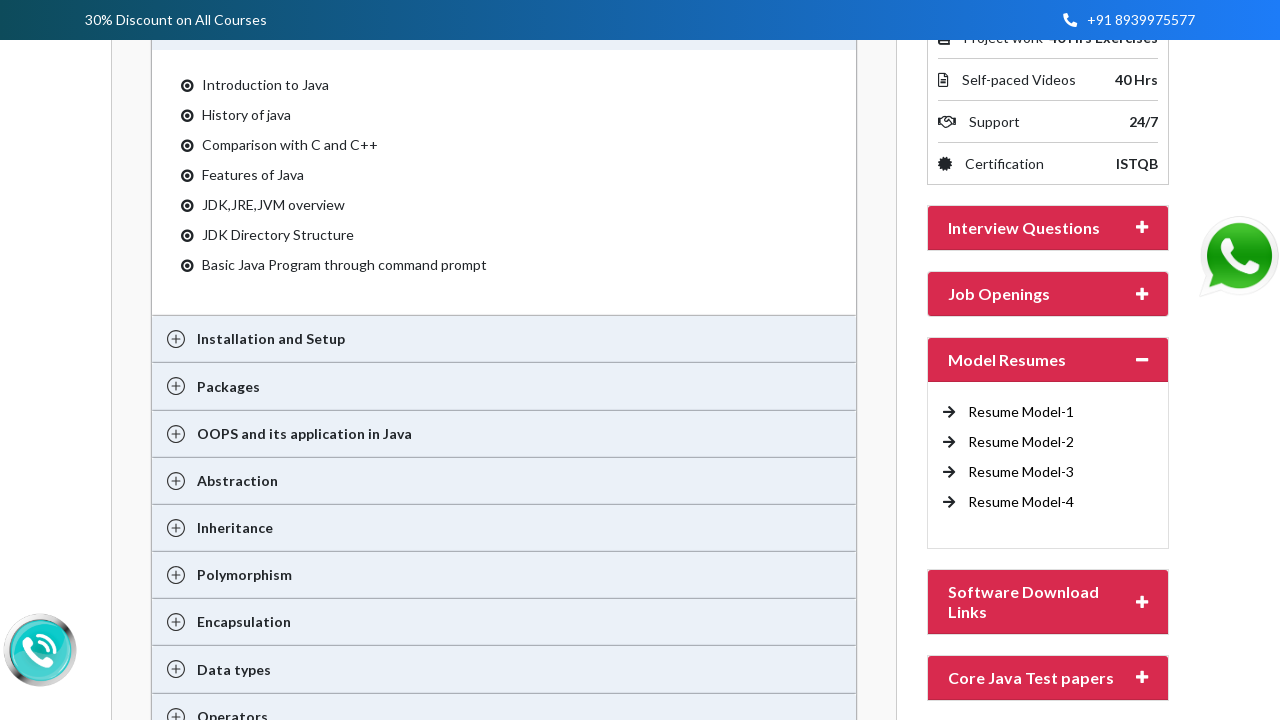

Waited to observe the context menu
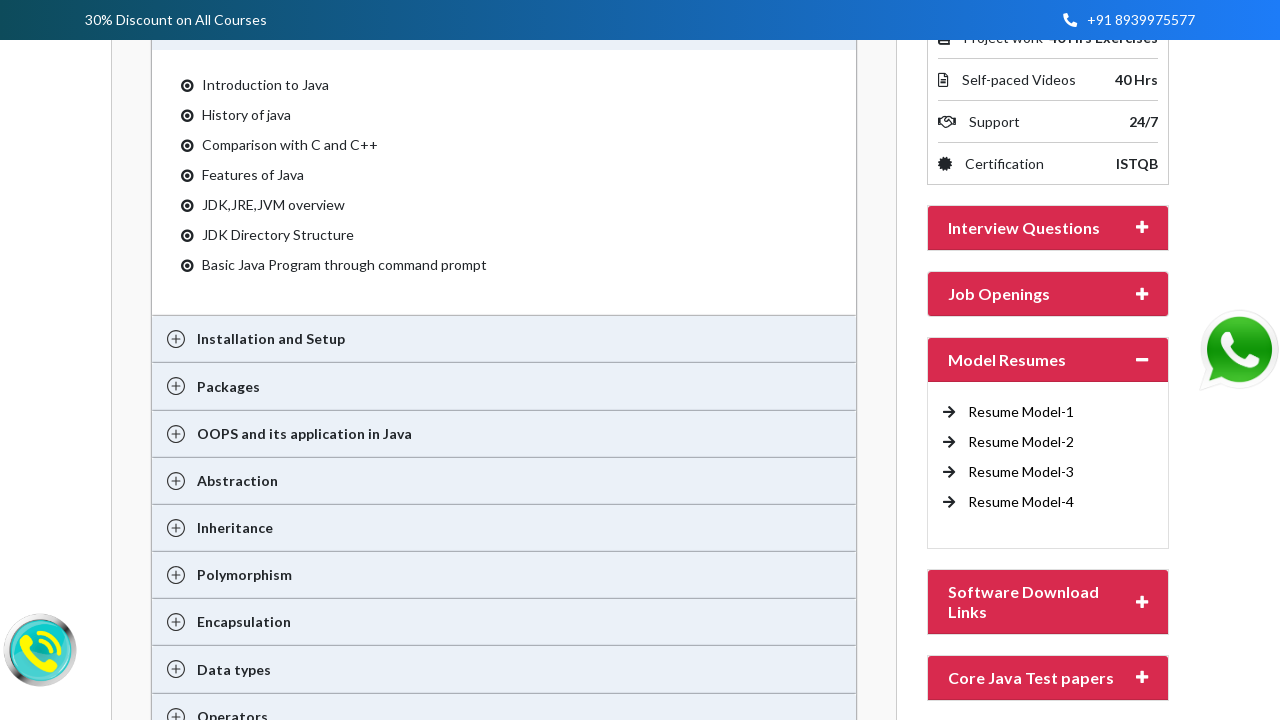

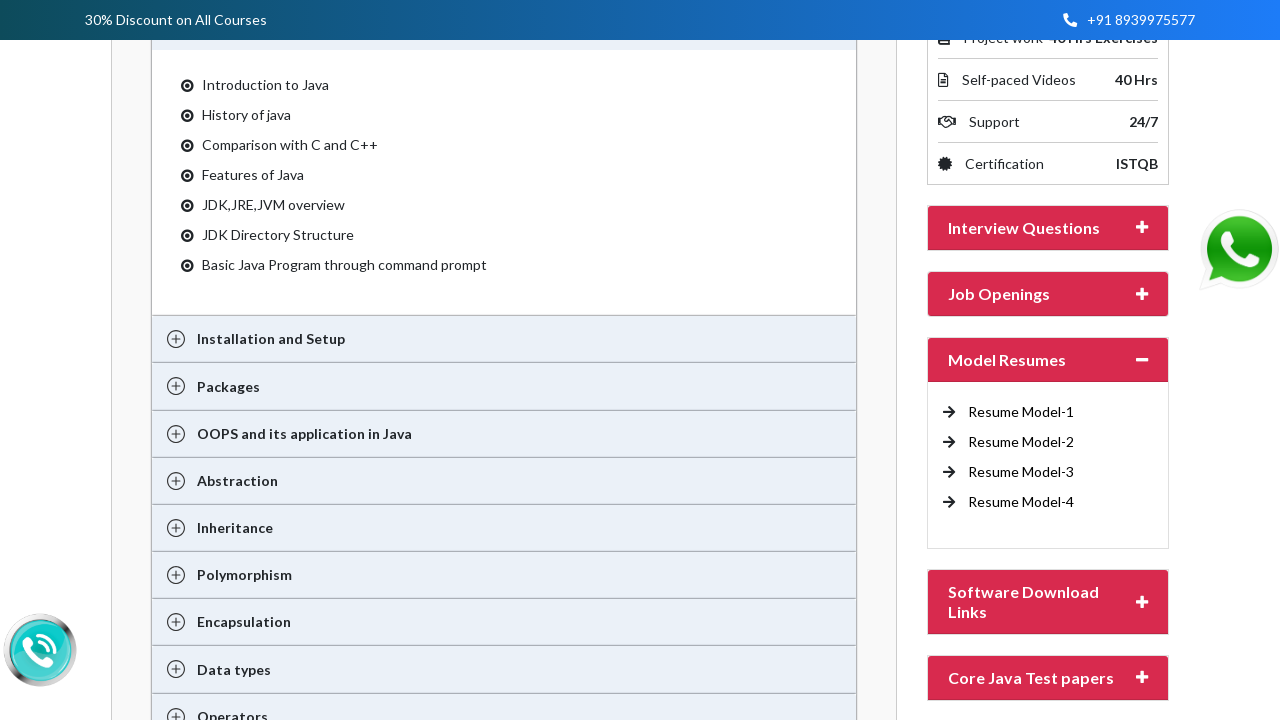